Tests form validation by filling out a data types form with various fields, leaving the zip code field empty, and verifying that the empty field is highlighted in red while other fields are highlighted in green.

Starting URL: https://bonigarcia.dev/selenium-webdriver-java/data-types.html

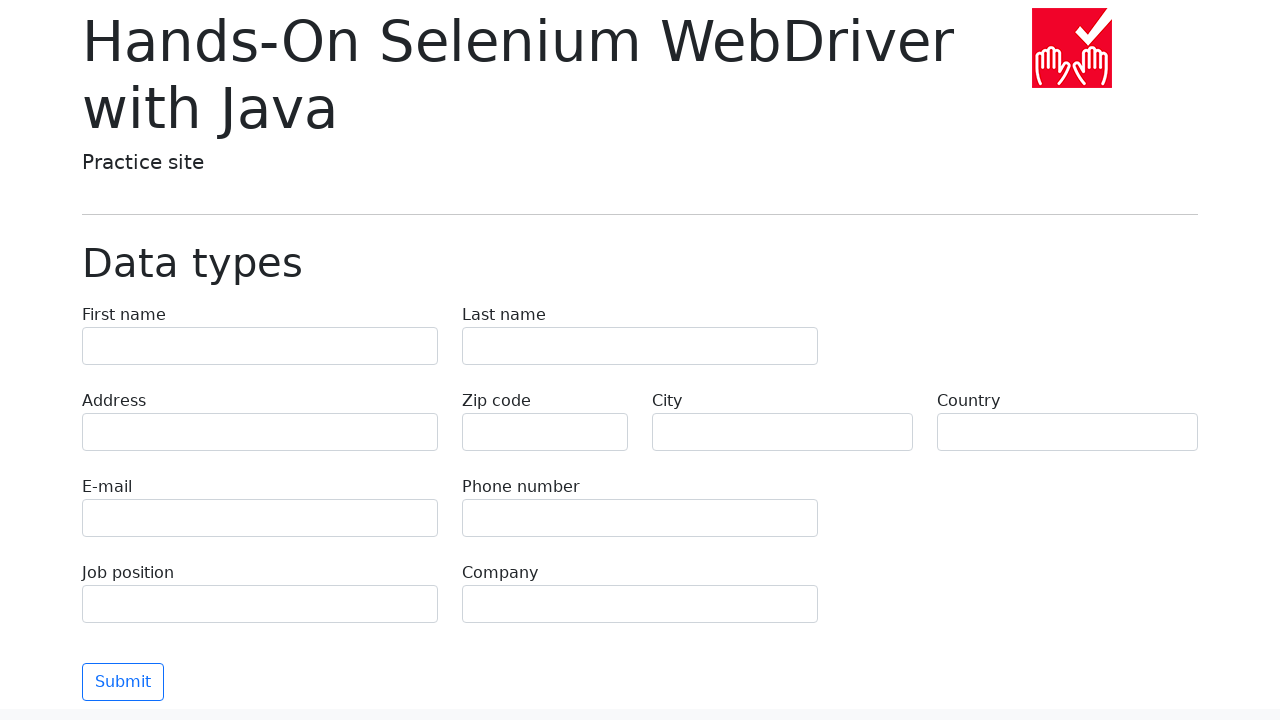

Filled first name field with 'Иван' on input[name='first-name']
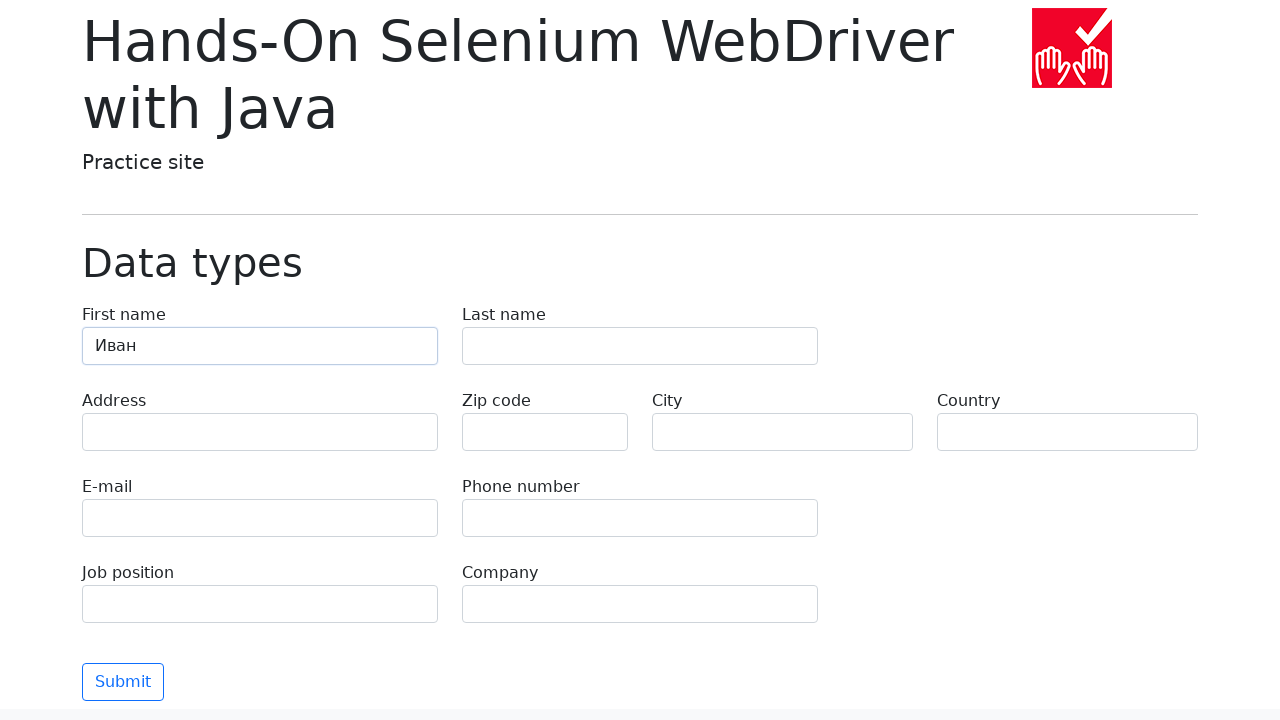

Filled last name field with 'Петров' on input[name='last-name']
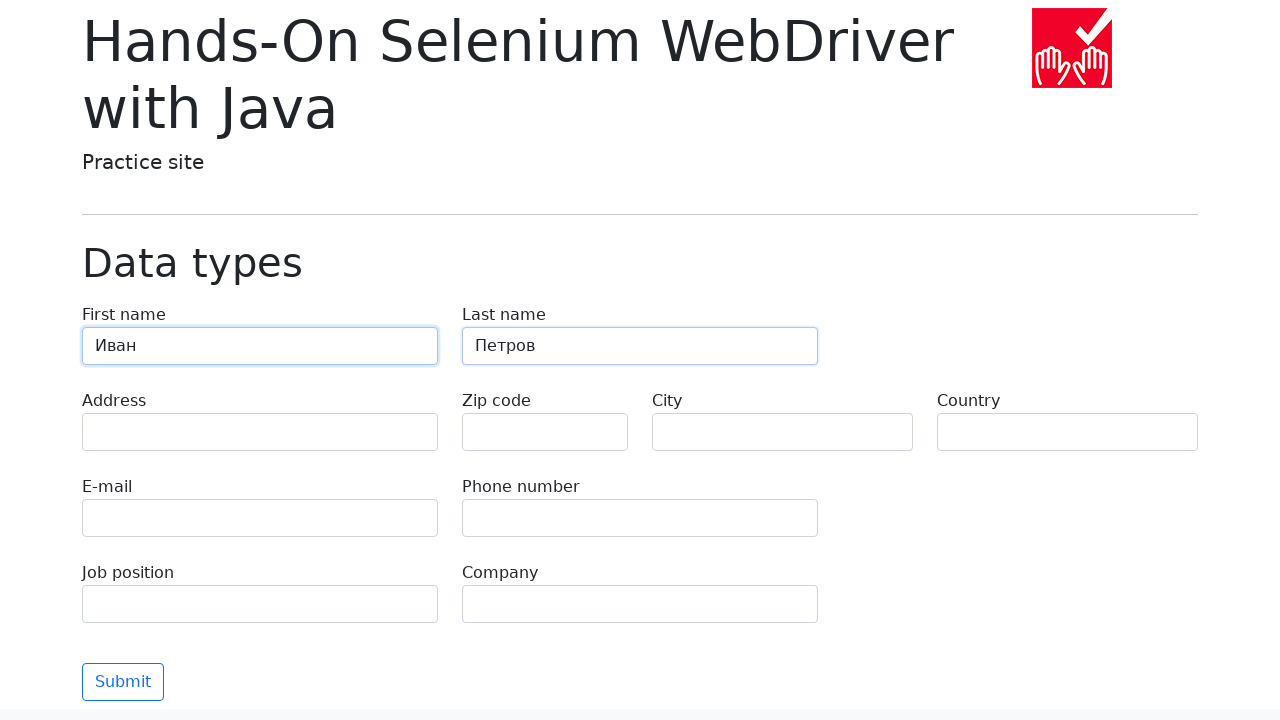

Filled address field with 'Ленина, 55-3' on input[name='address']
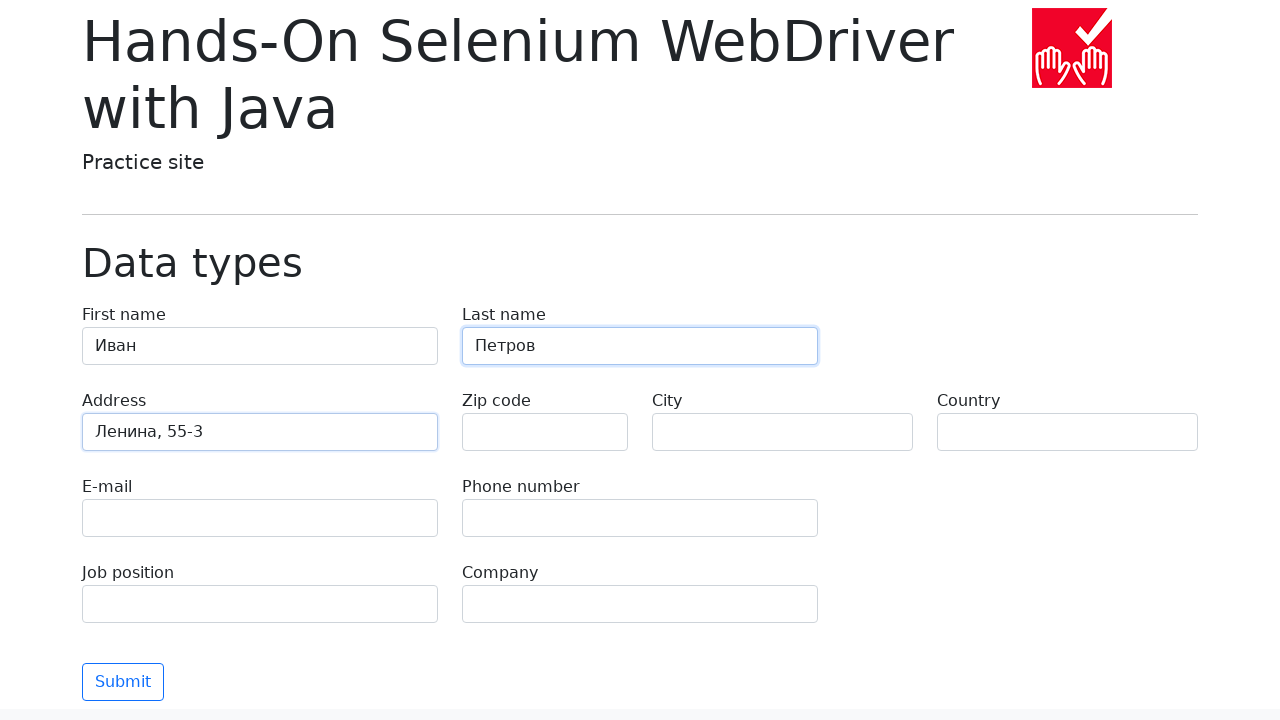

Filled email field with 'test@skypro.com' on input[name='e-mail']
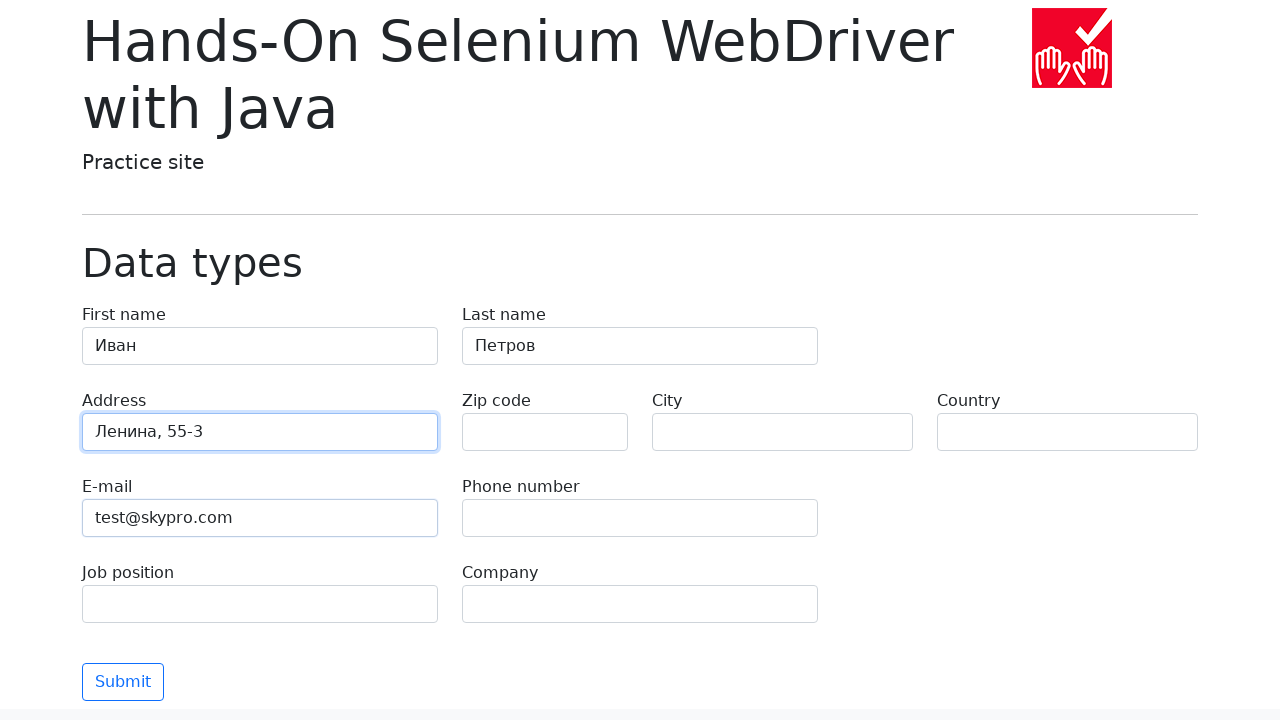

Filled phone field with '+7985899998787' on input[name='phone']
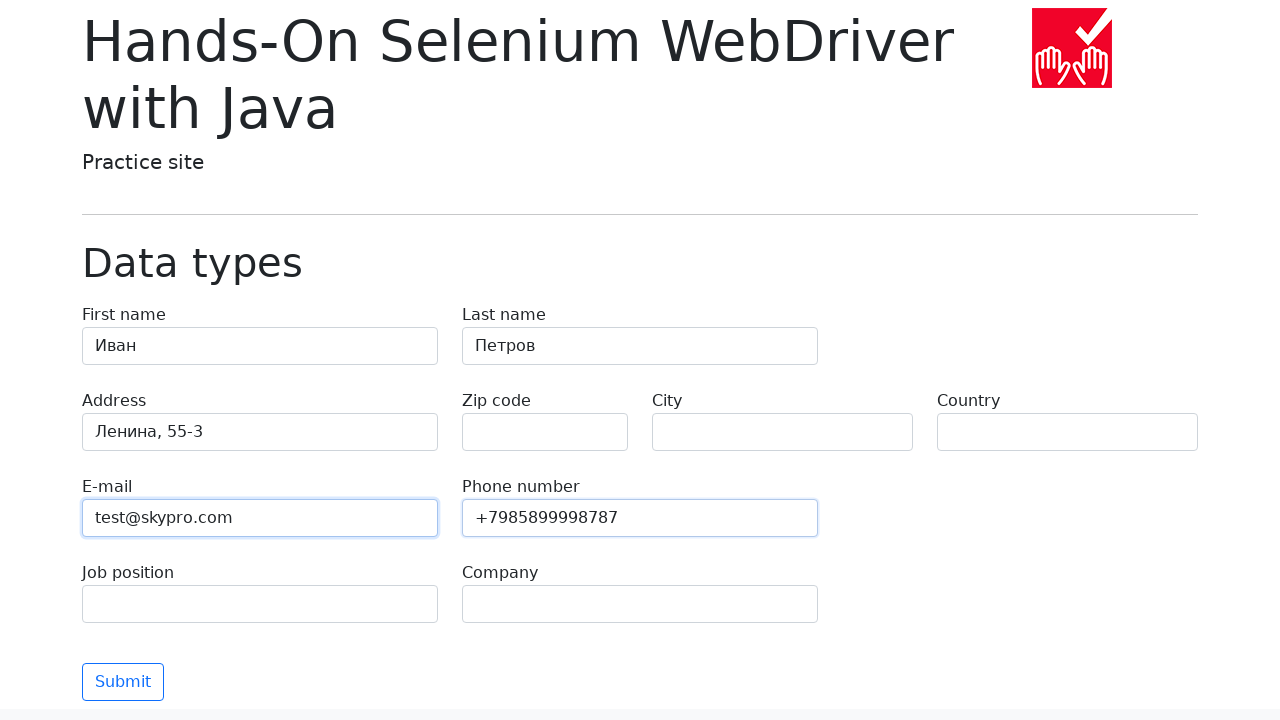

Left zip code field empty on input[name='zip-code']
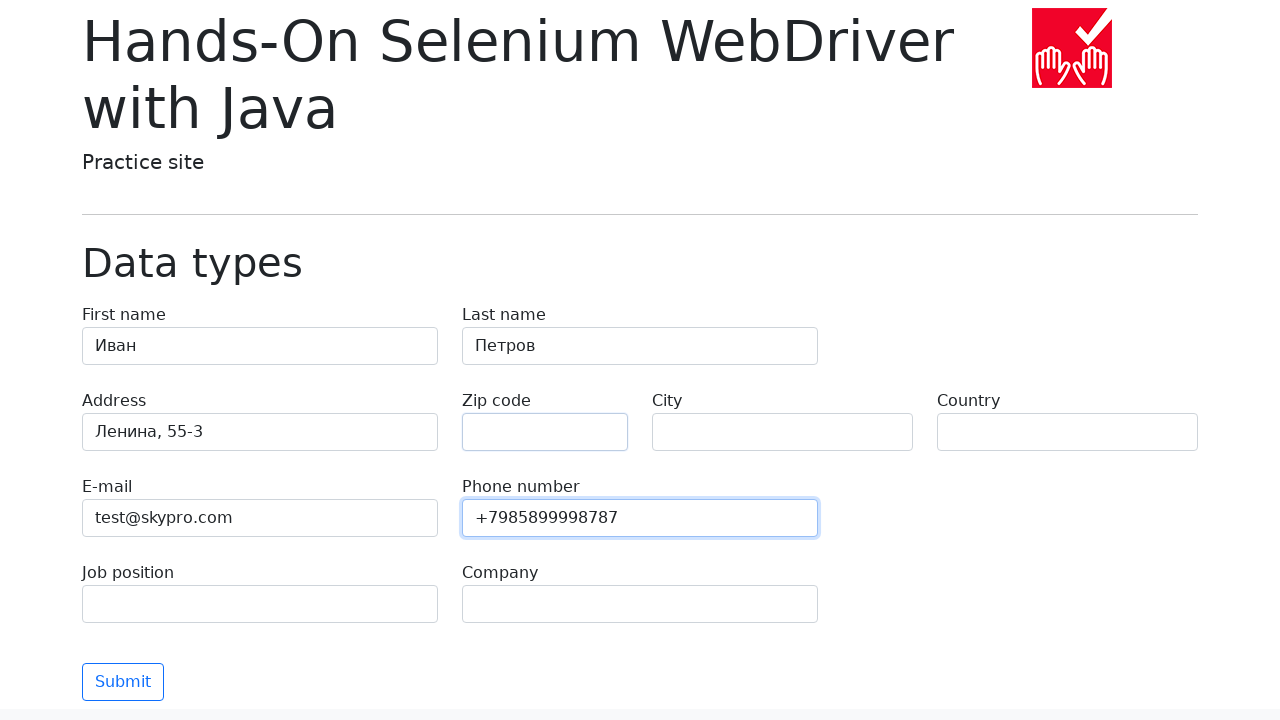

Filled city field with 'Москва' on input[name='city']
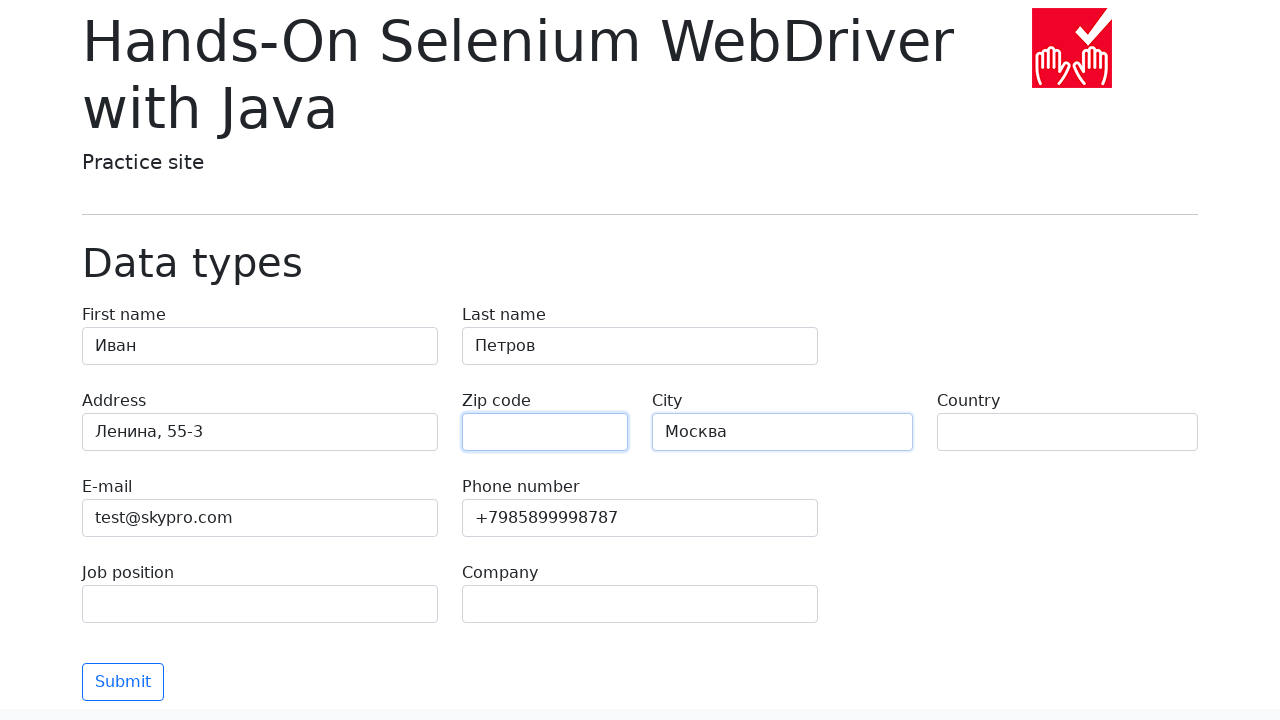

Filled country field with 'Россия' on input[name='country']
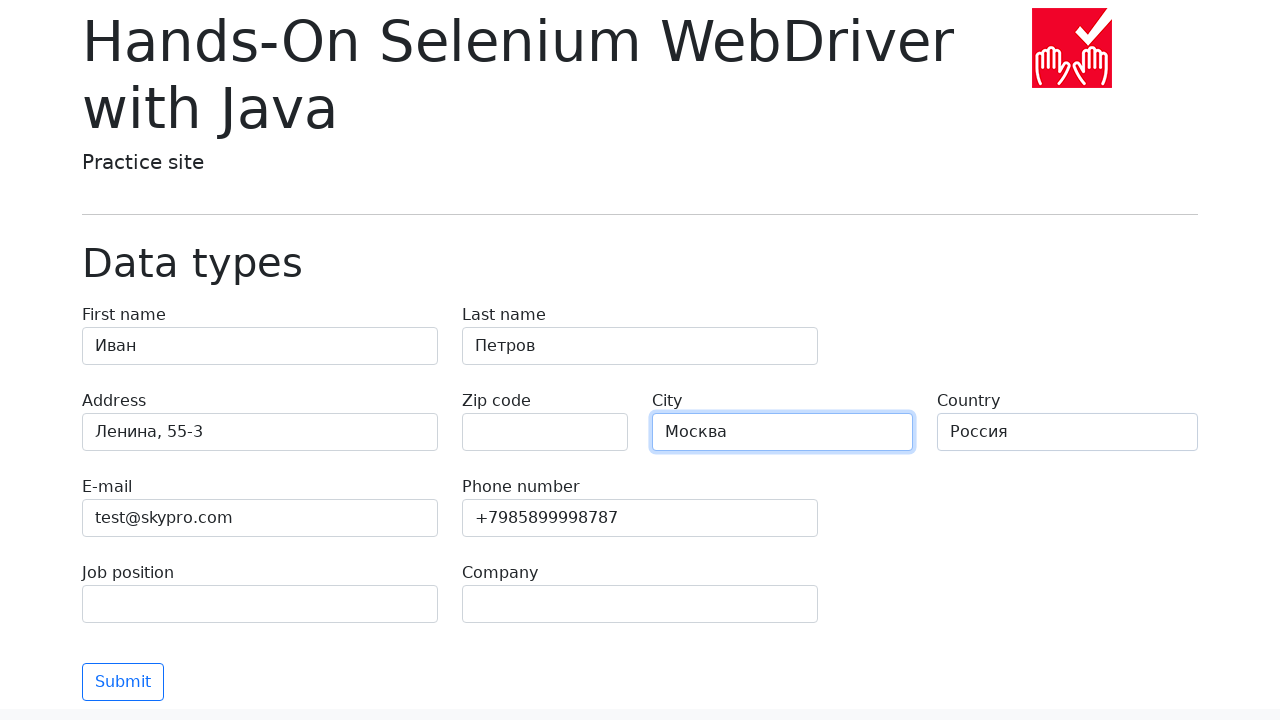

Filled job position field with 'QA' on input[name='job-position']
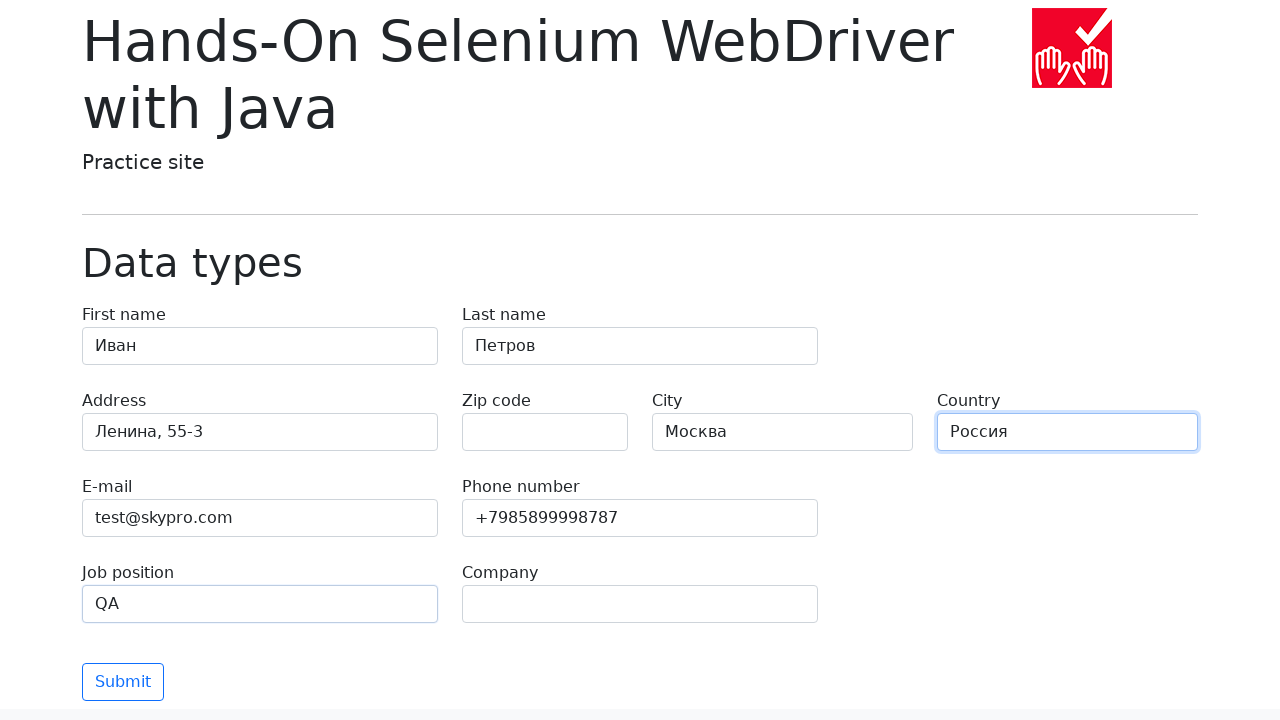

Filled company field with 'SkyPro' on input[name='company']
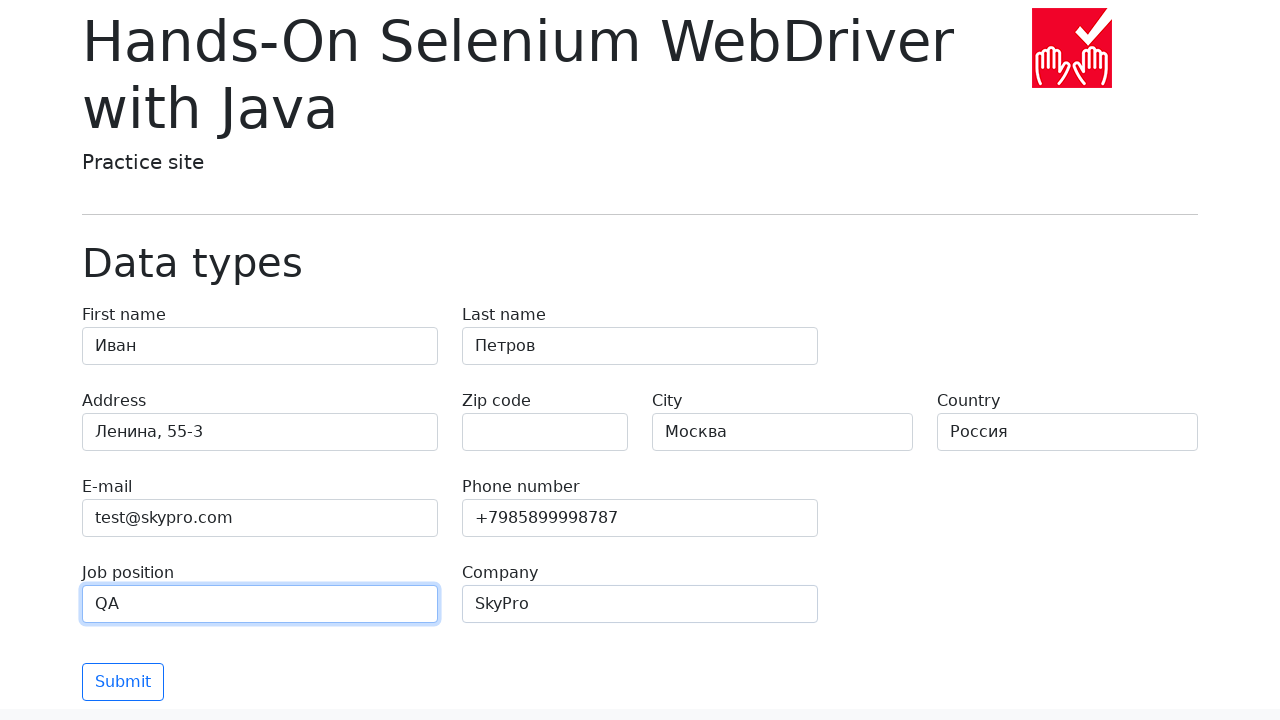

Clicked submit button to validate form at (123, 682) on button[type='submit']
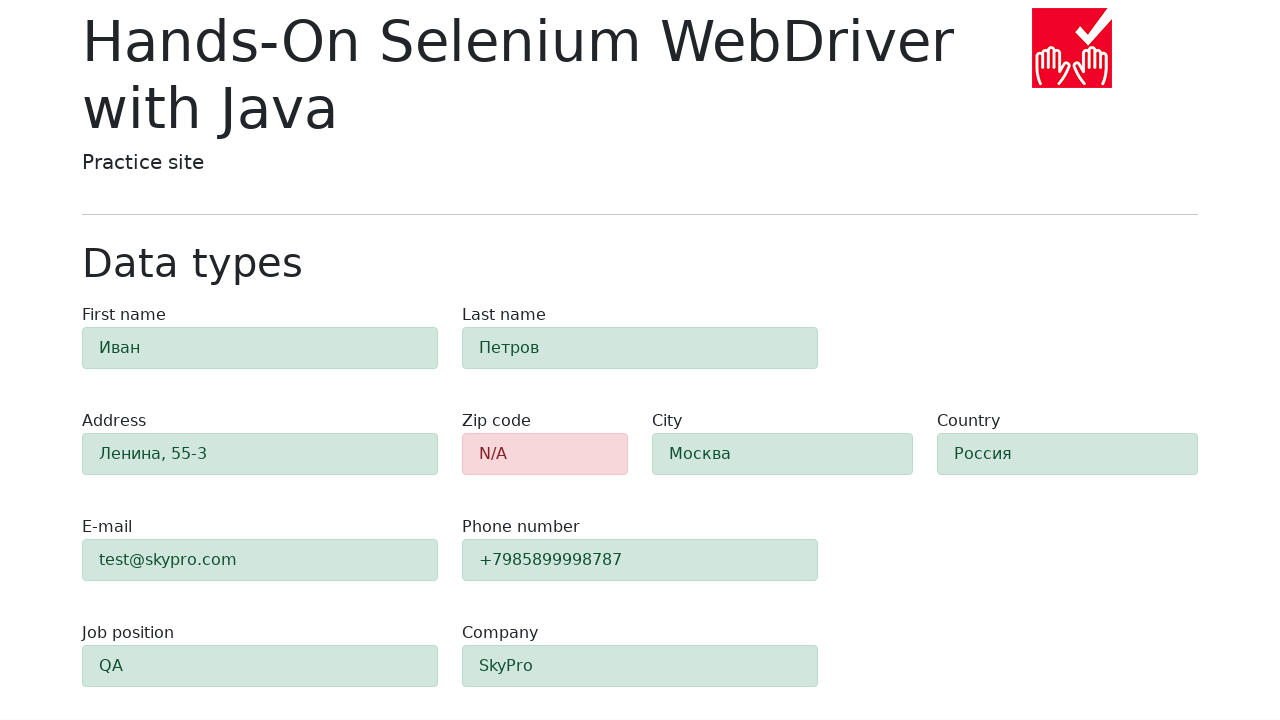

Validation appeared - zip code field has alert-danger class
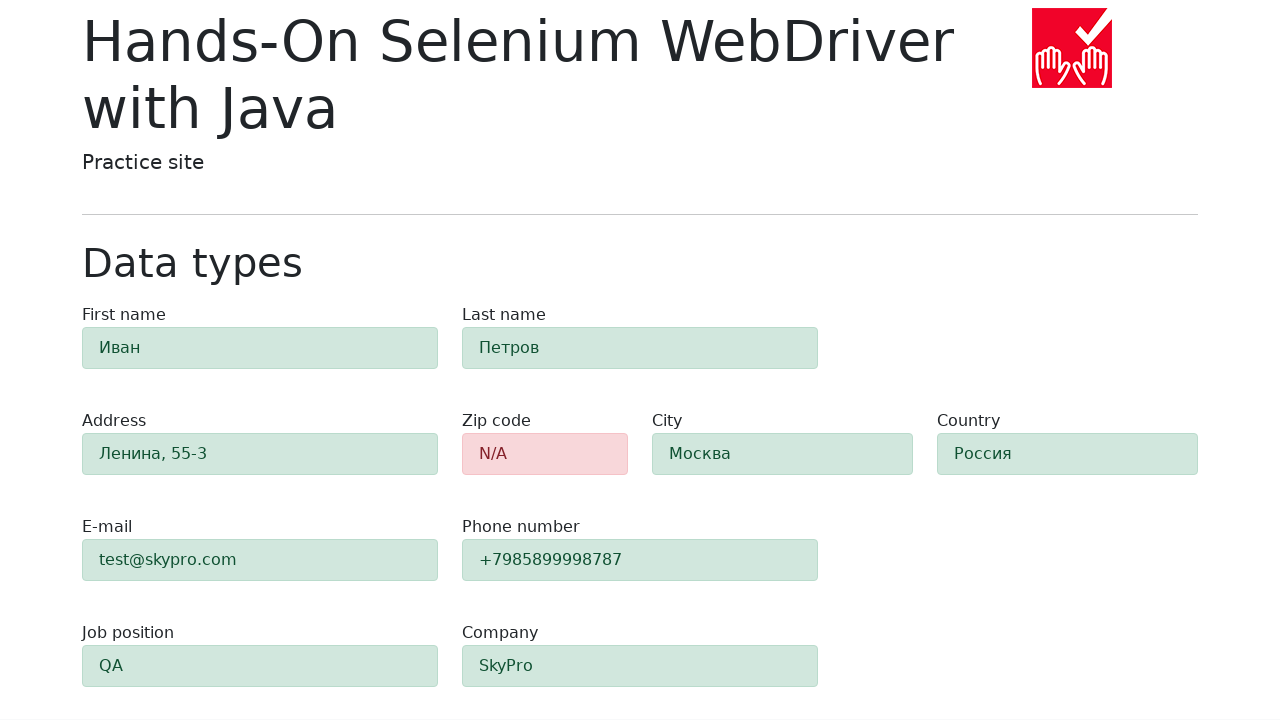

Verified zip code field contains alert-danger class
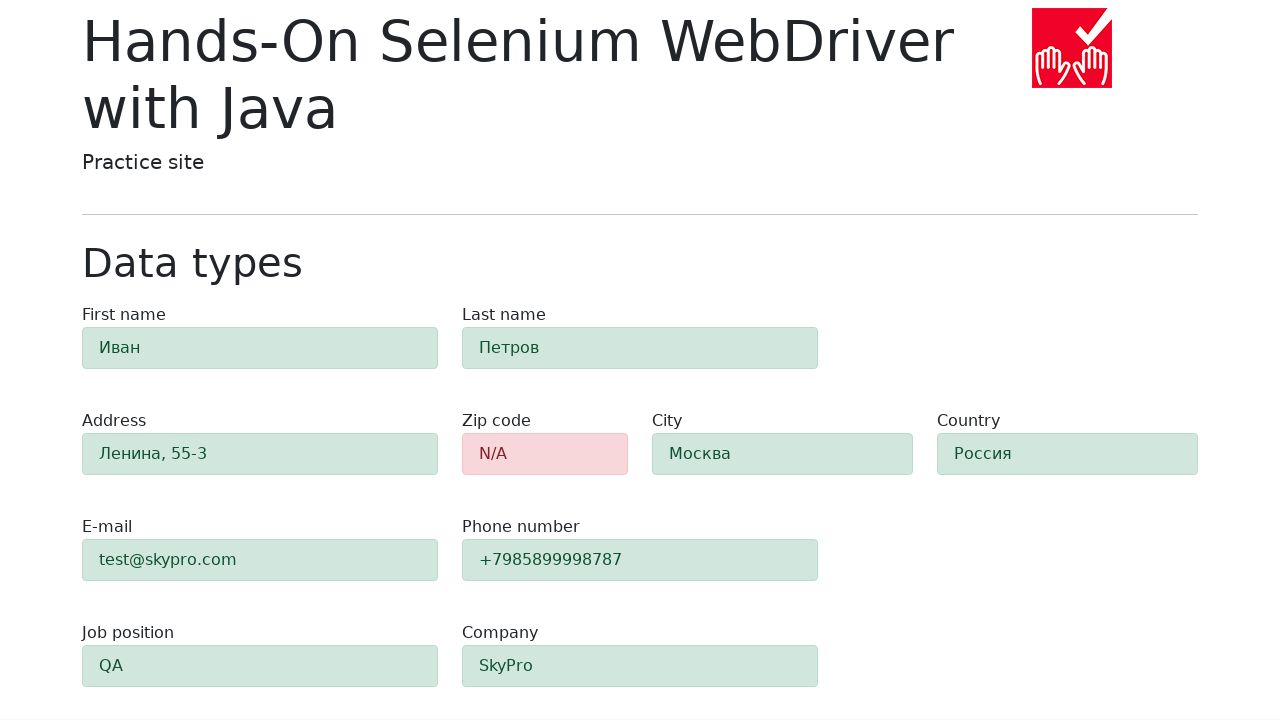

Verified 9 fields have alert-success class (form validation passed for all filled fields)
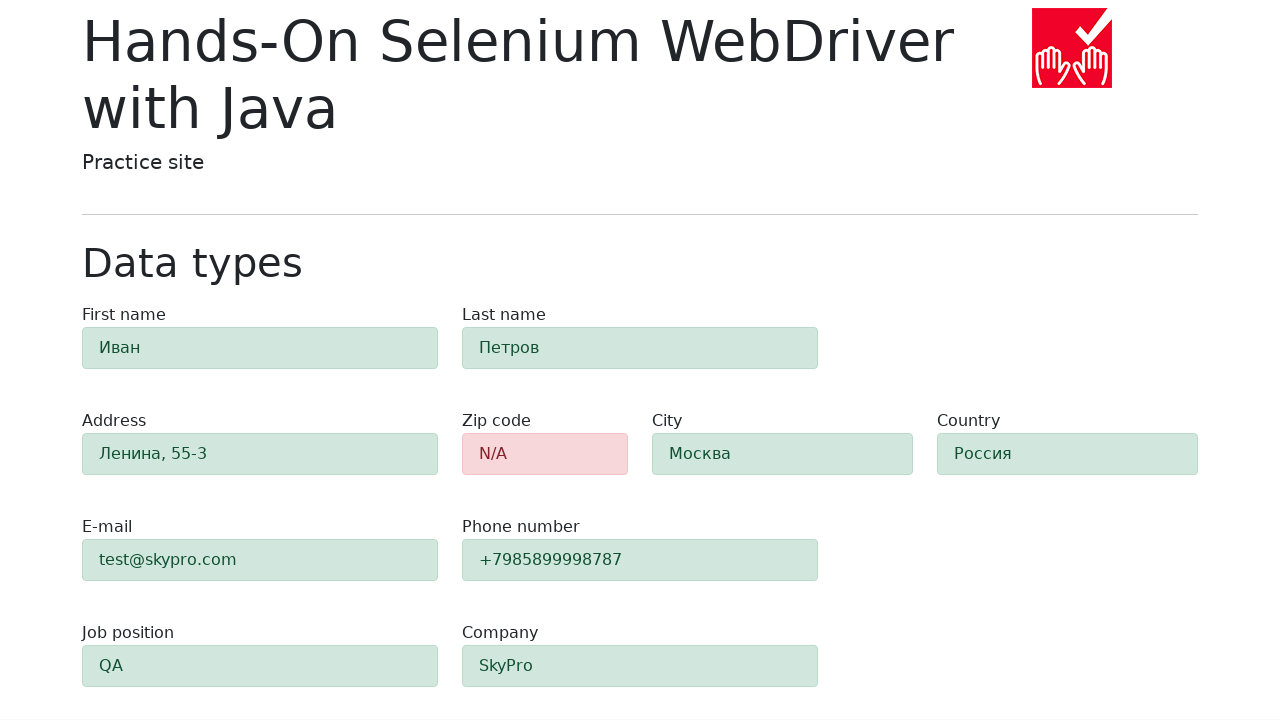

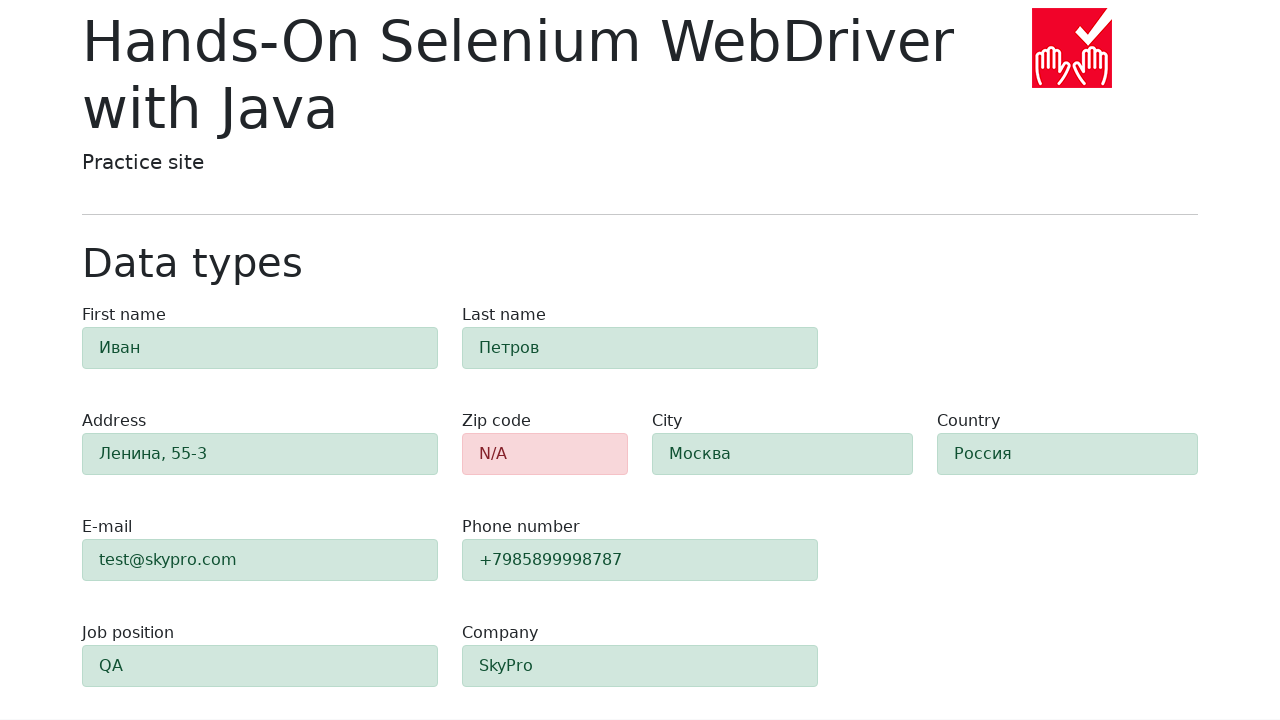